Tests form interaction by extracting a value from an element's custom attribute, calculating a mathematical result using logarithm and sine functions, filling in the answer, checking two checkboxes, and submitting the form.

Starting URL: http://suninjuly.github.io/get_attribute.html

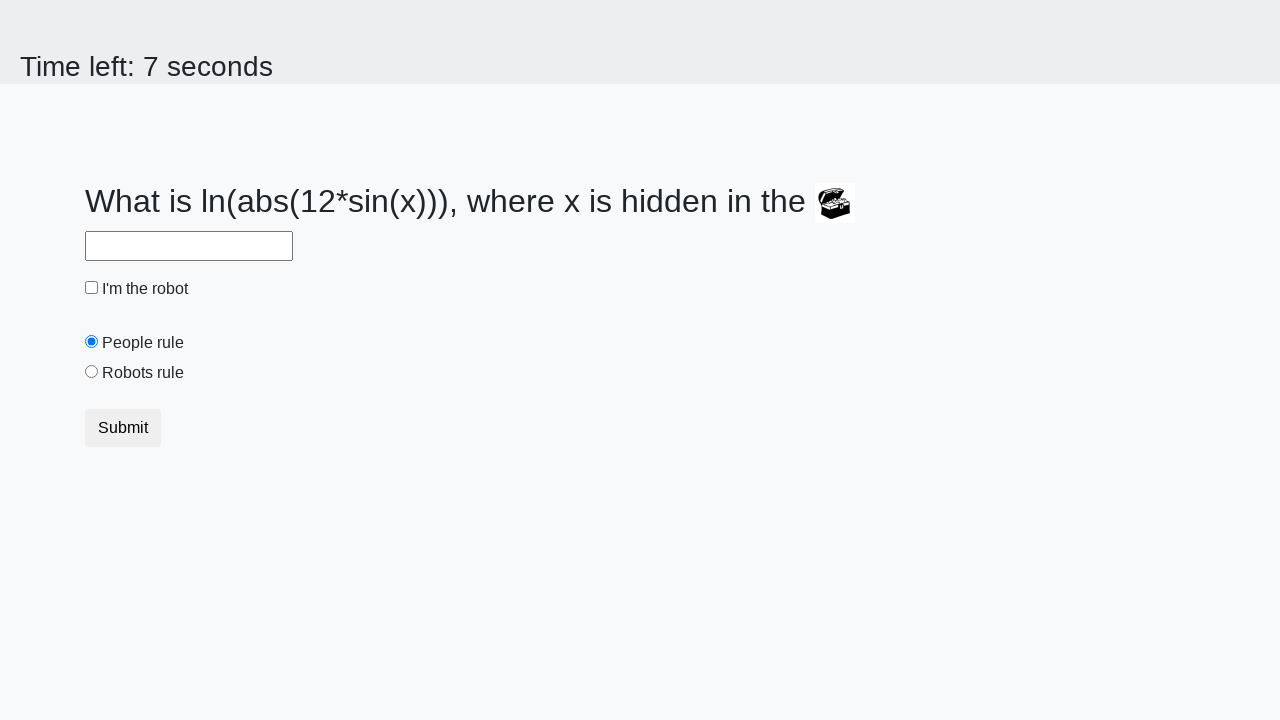

Extracted 'valuex' attribute from treasure element
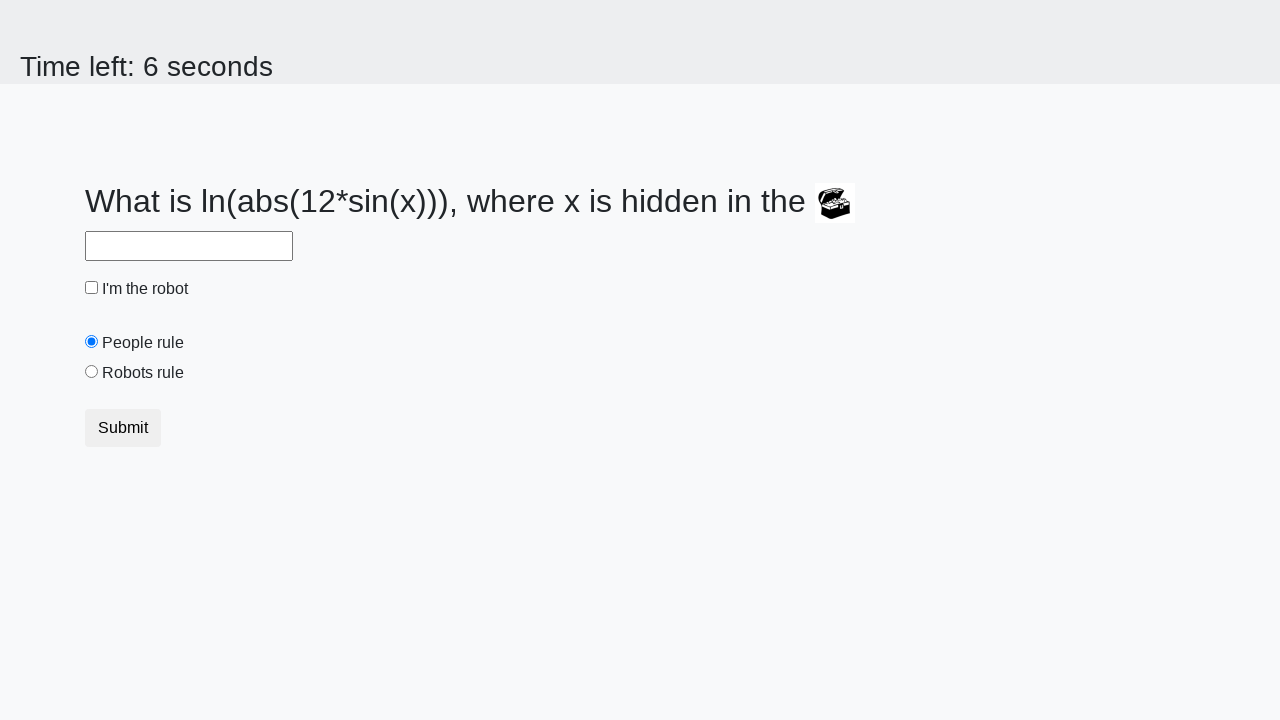

Calculated mathematical result using logarithm and sine functions
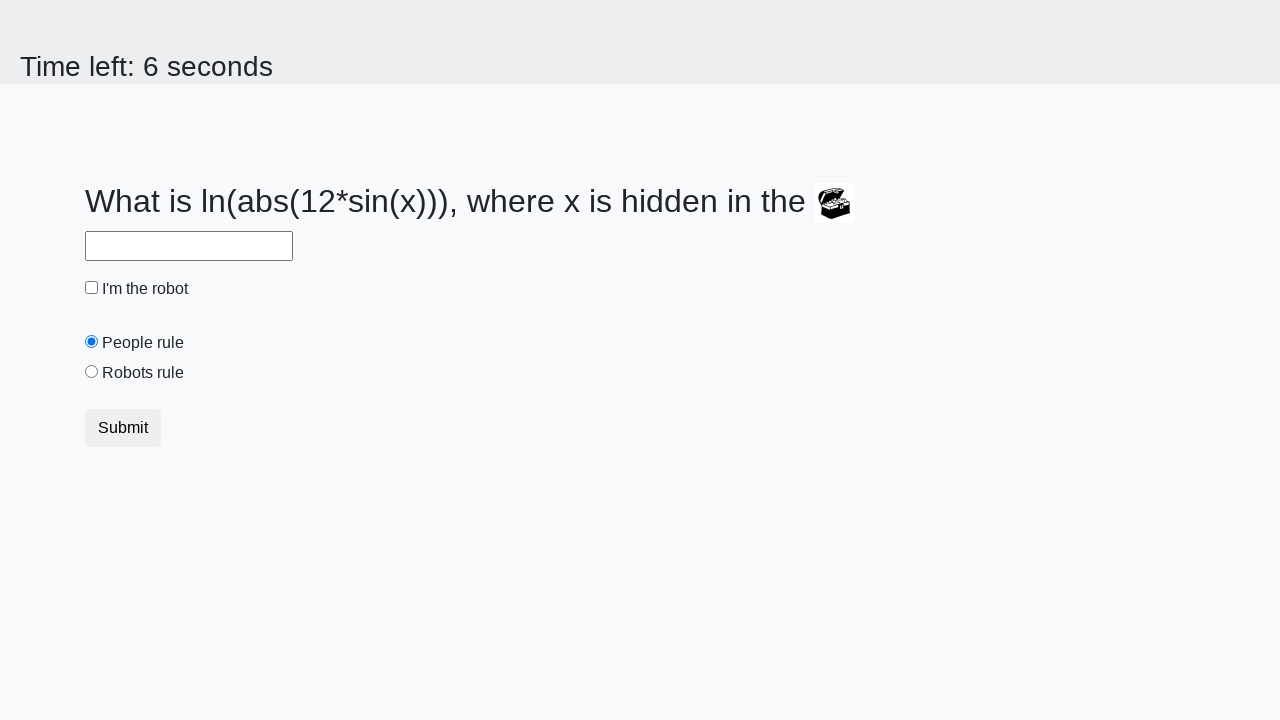

Filled answer field with calculated result on #answer
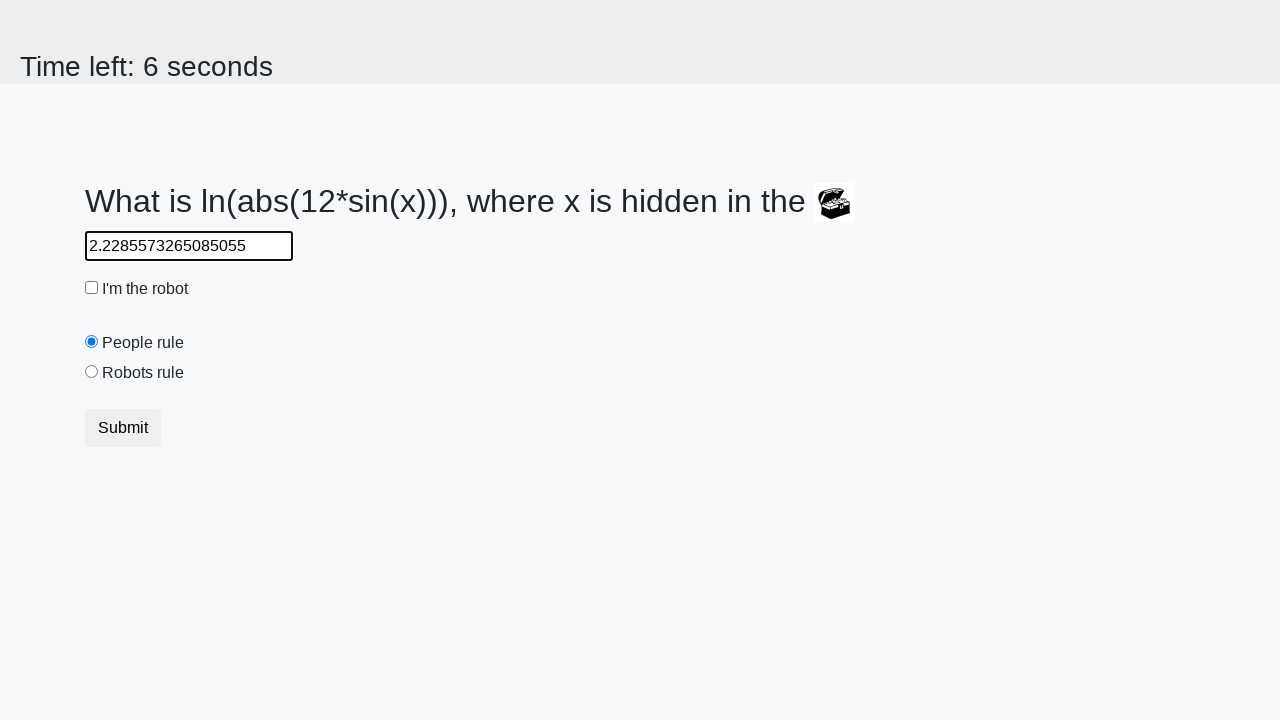

Checked the robot checkbox at (92, 288) on #robotCheckbox
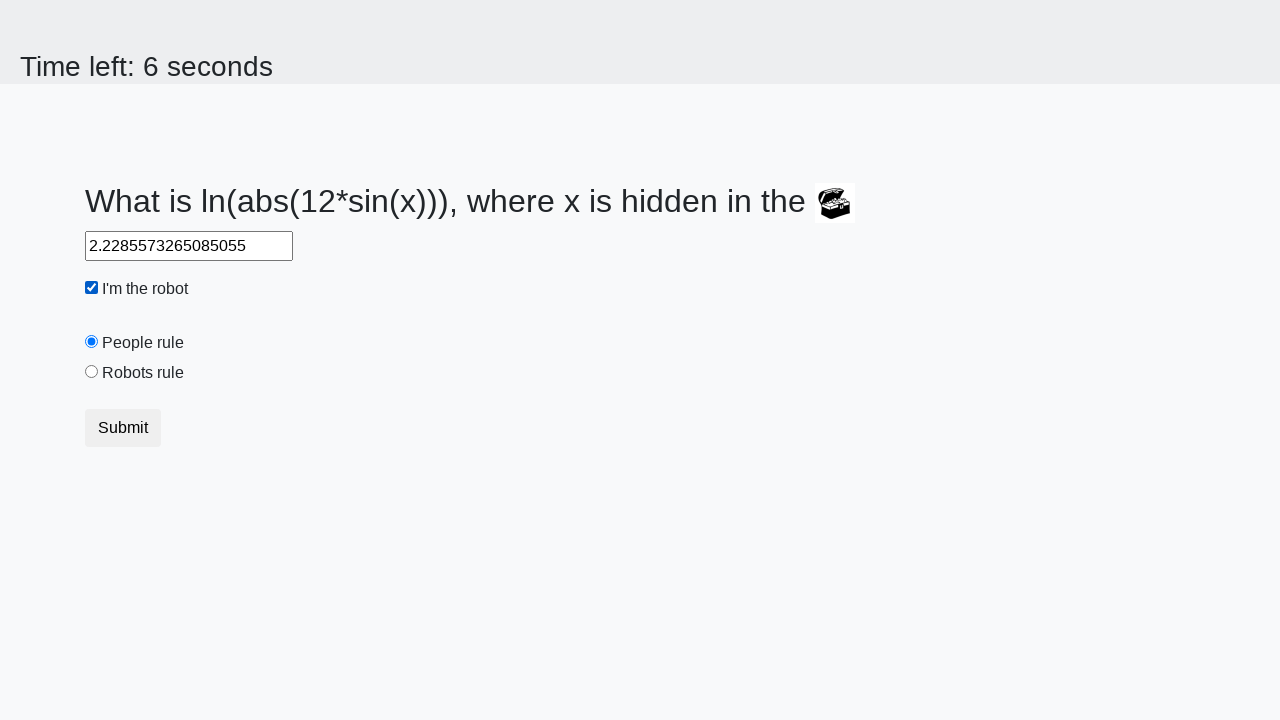

Checked the robots rule checkbox at (92, 372) on #robotsRule
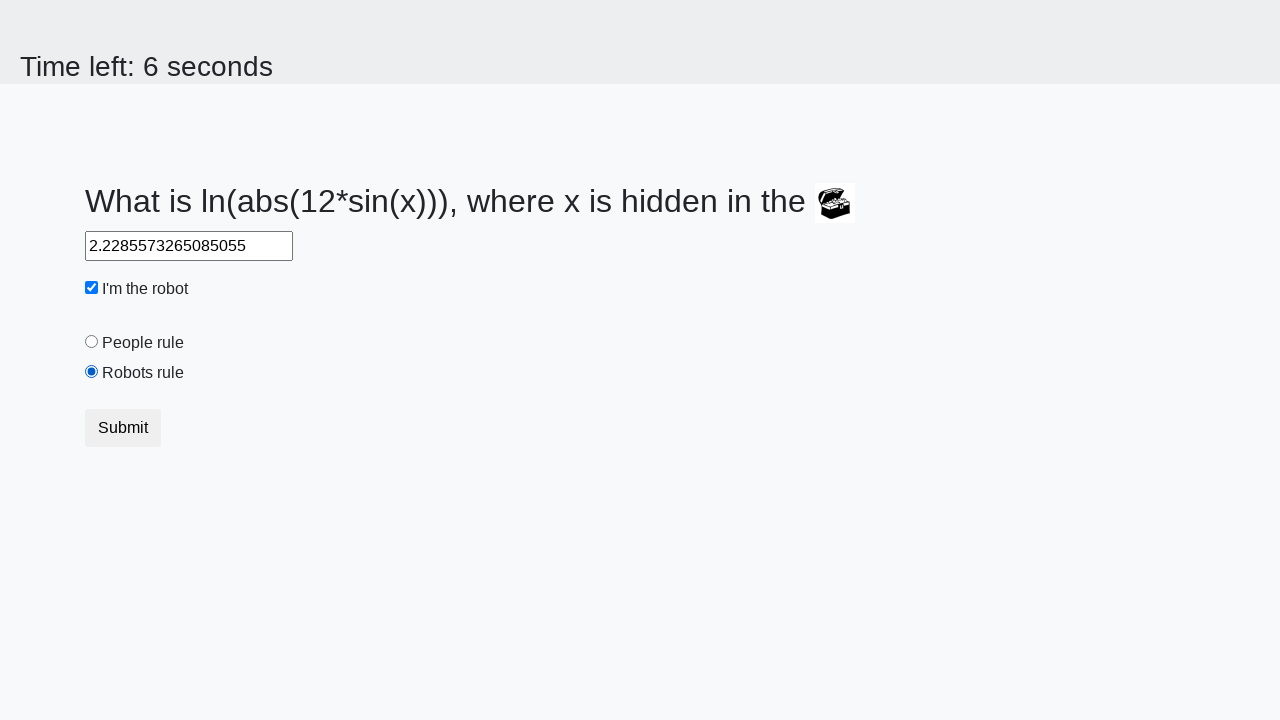

Clicked submit button to submit the form at (123, 428) on .btn-default
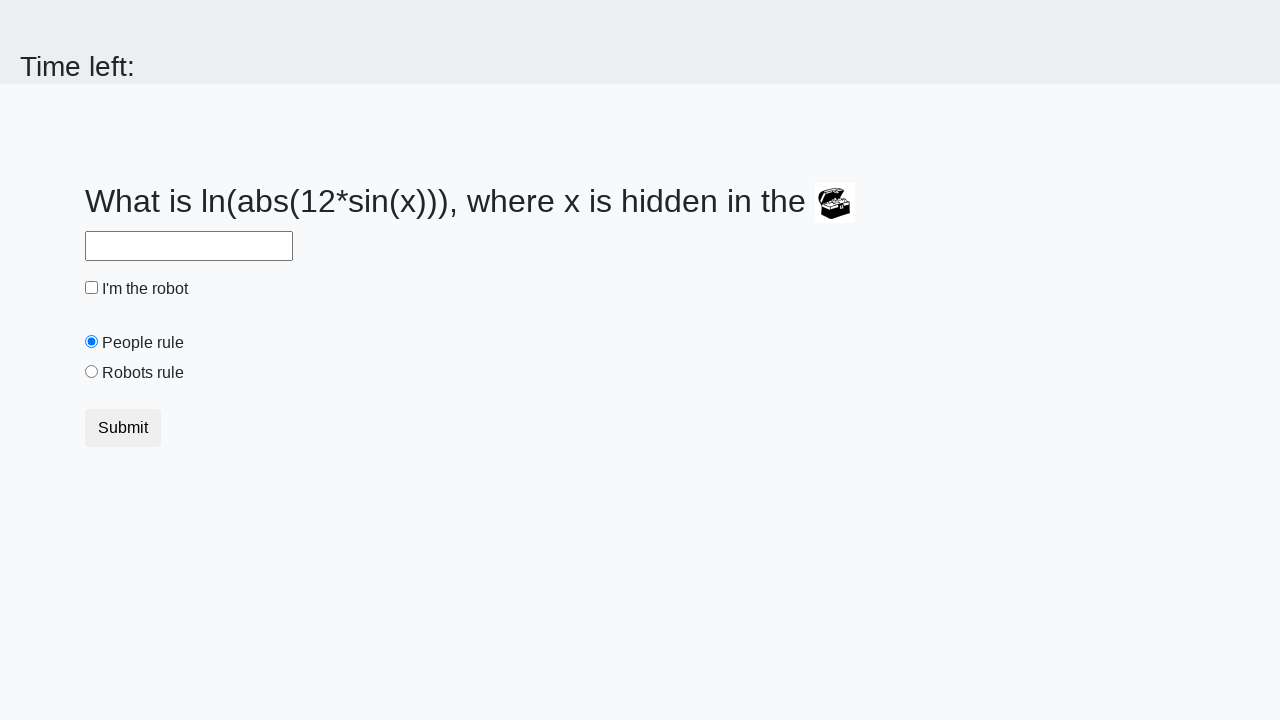

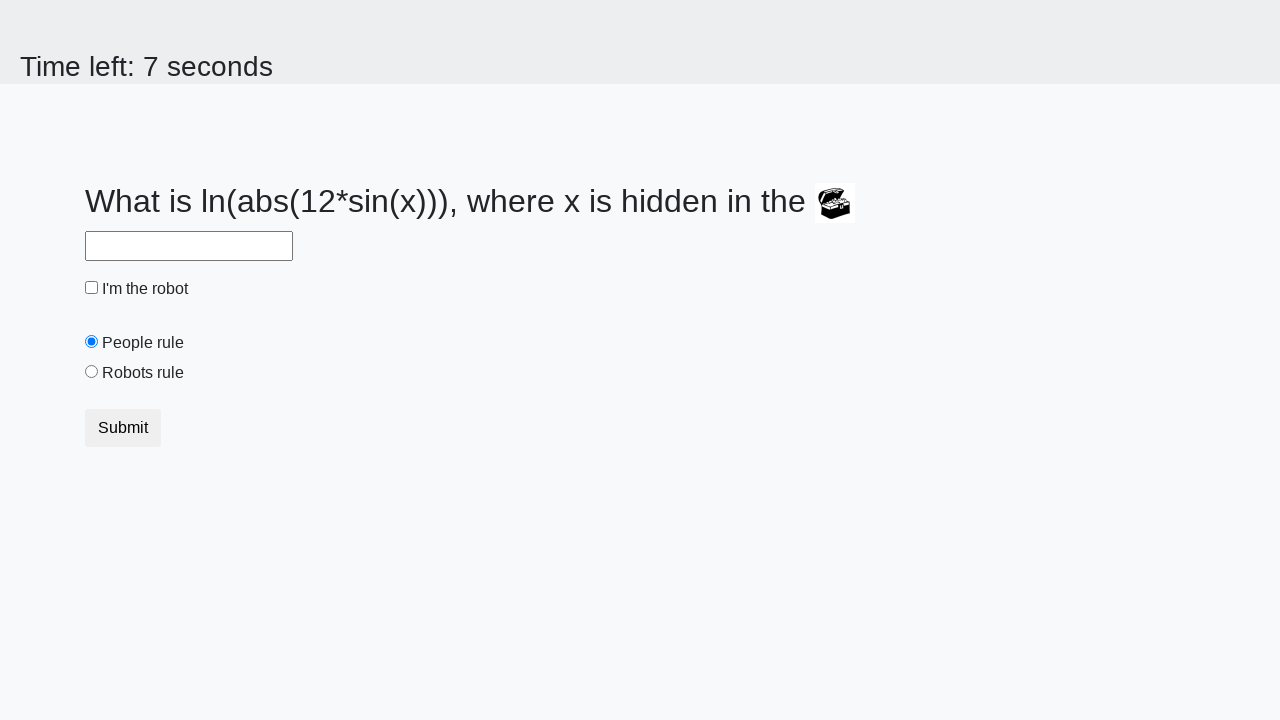